Tests the microstrip calculator by filling in various parameters (dielectric constant, loss tangent, resistivity, frequency, height, thickness, impedance, and angle) and clicking the synthesize button to calculate the microstrip width.

Starting URL: https://www.microwaves101.com/calculators/1201-microstrip-calculator

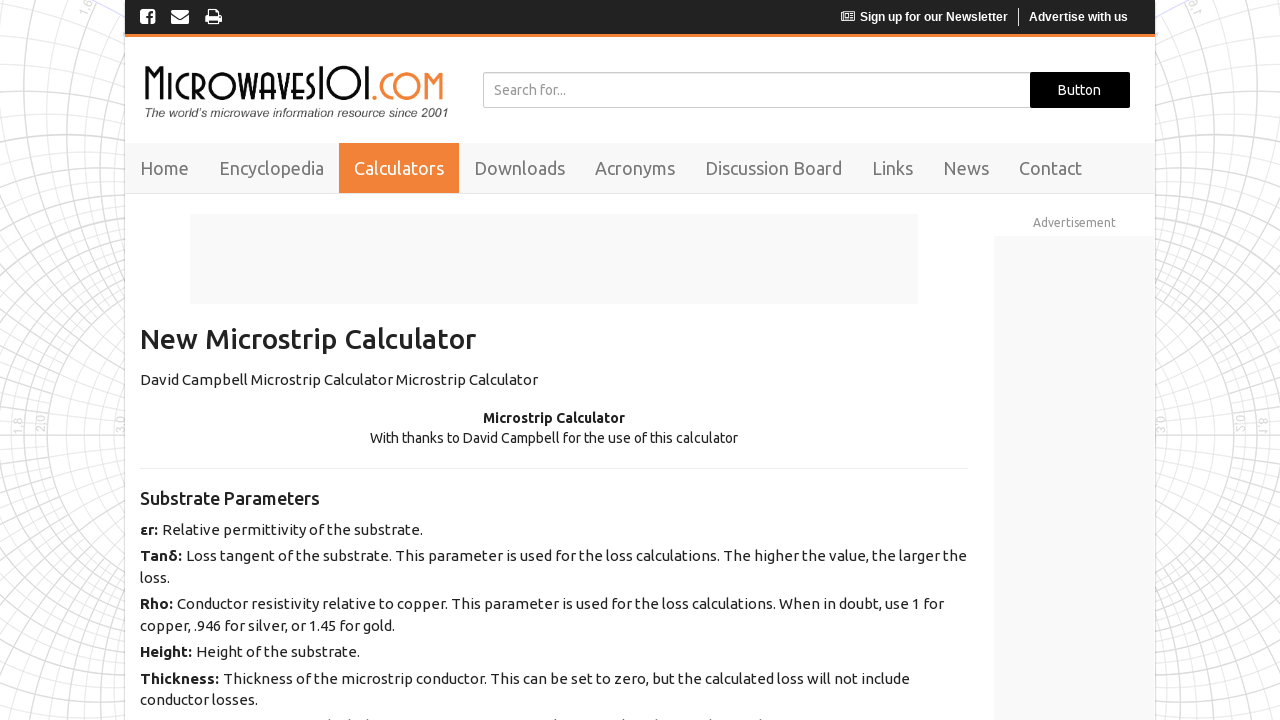

Waited for dielectric constant input field to load
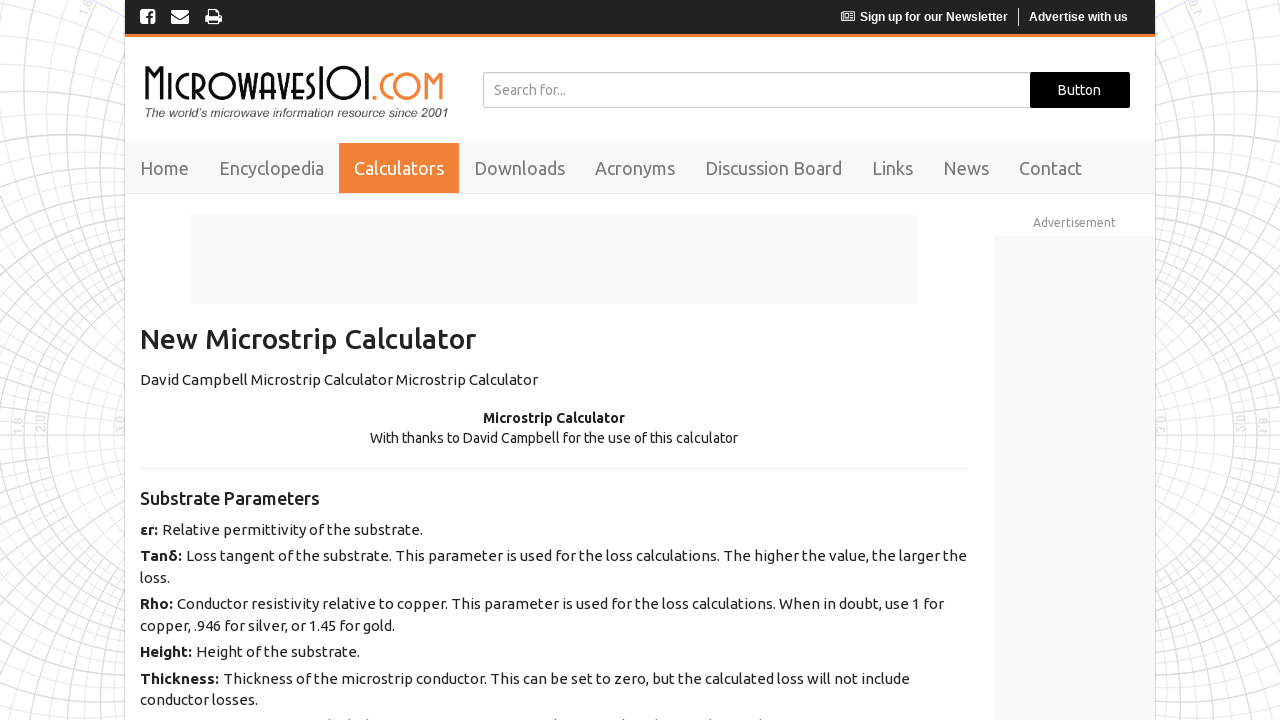

Cleared dielectric constant field on #edt_msEr
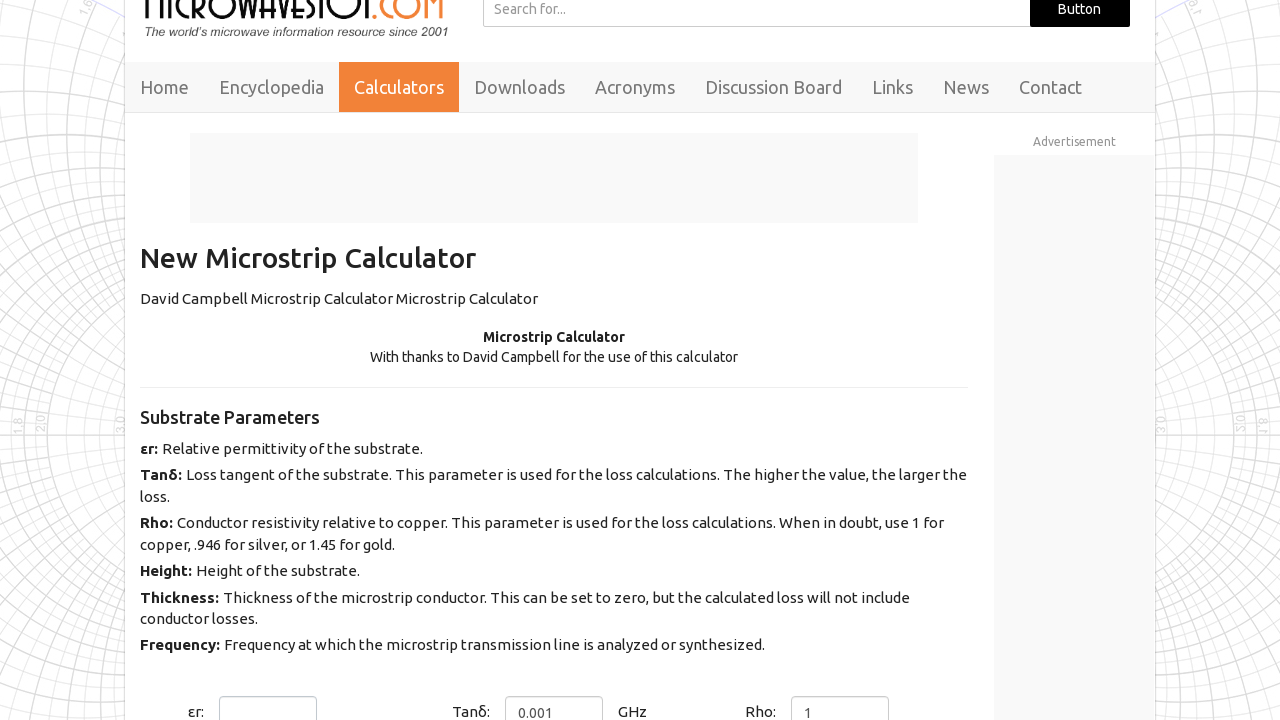

Filled dielectric constant with 4.4 on #edt_msEr
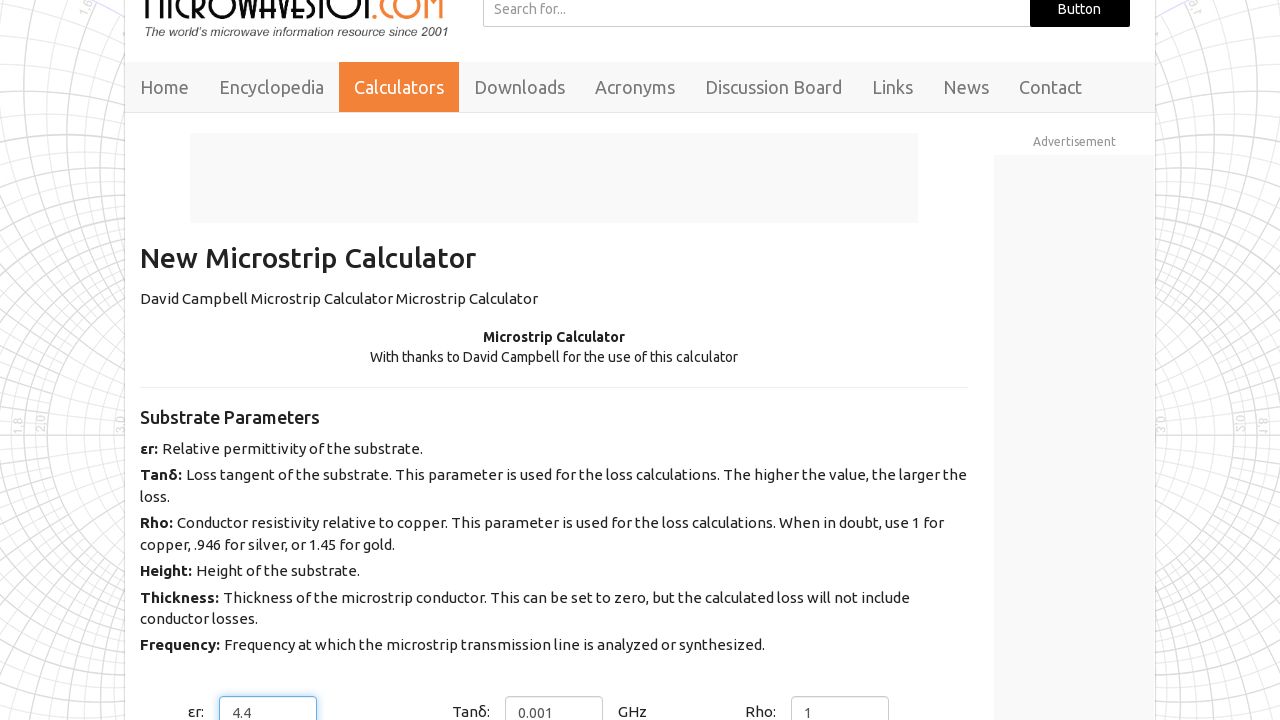

Cleared loss tangent field on #edt_msTand
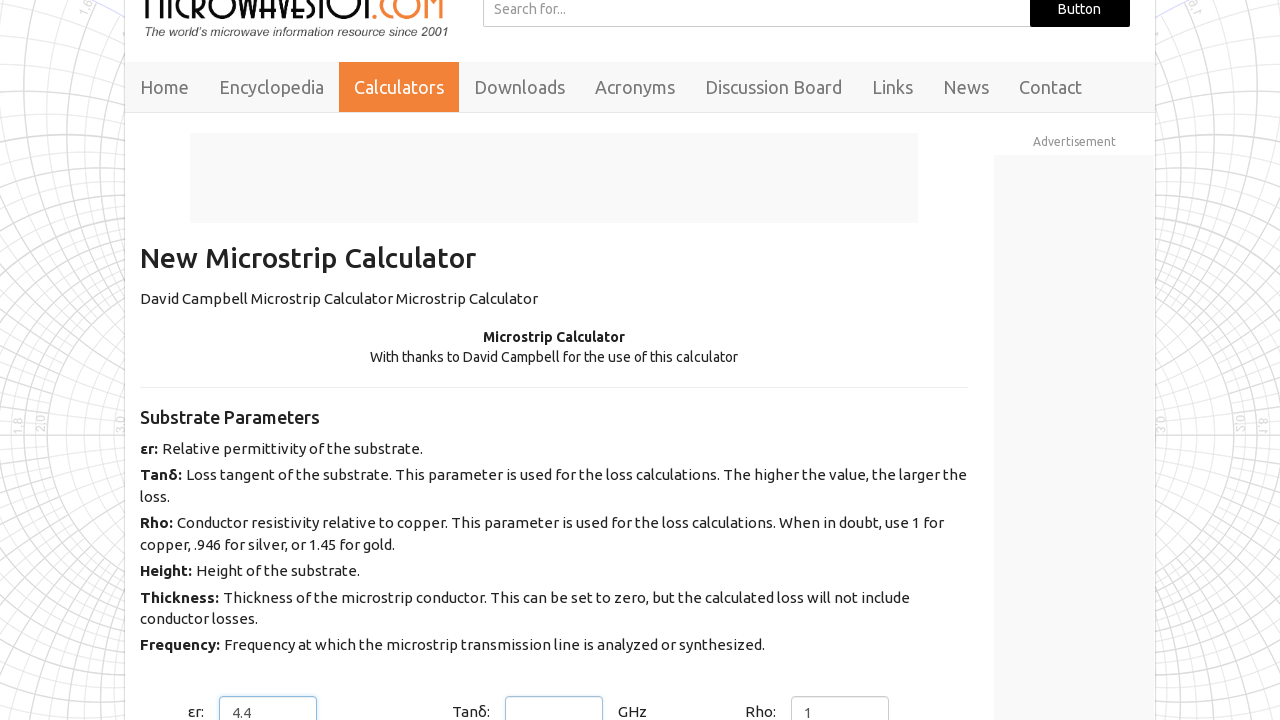

Filled loss tangent with 0.018 on #edt_msTand
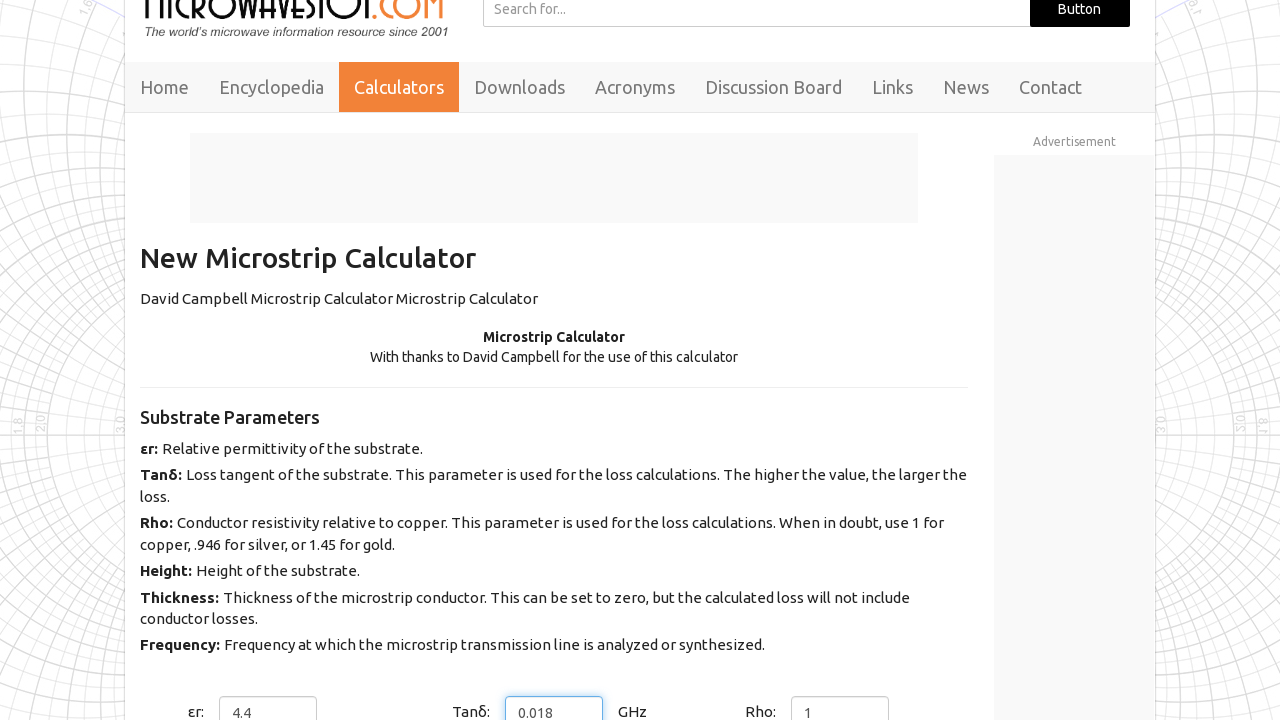

Cleared resistivity field on #edt_msRho
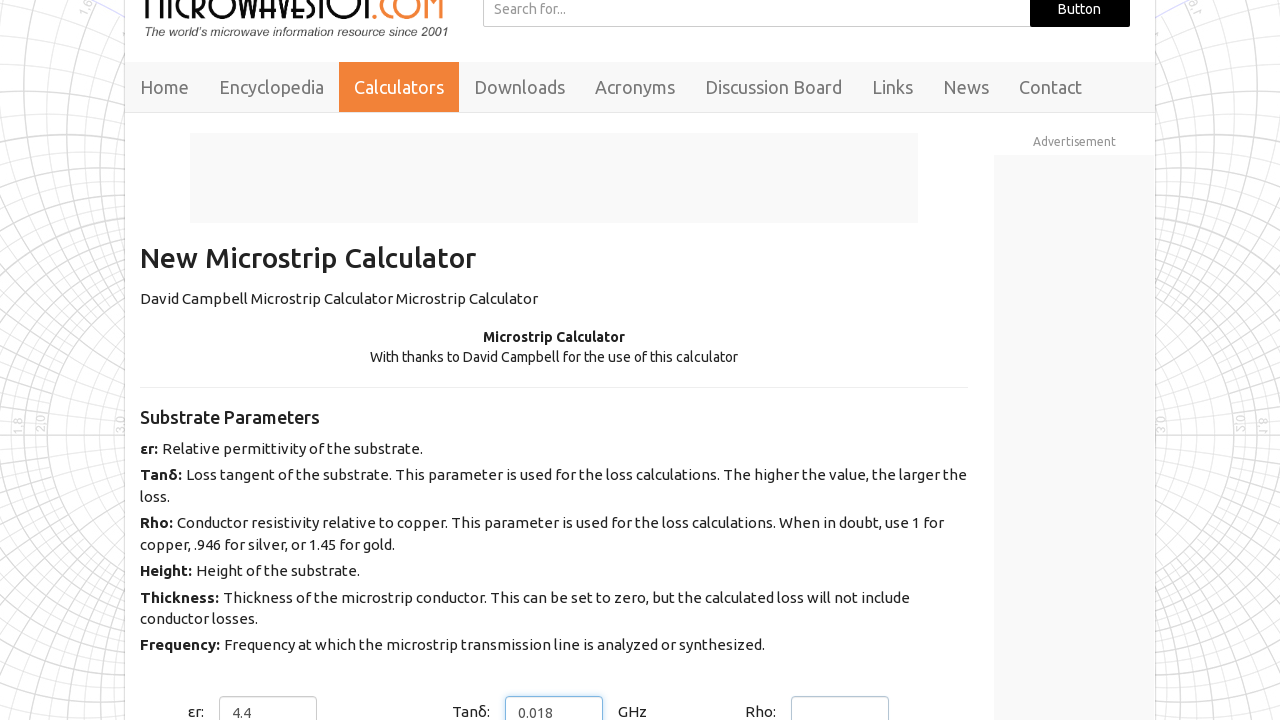

Filled resistivity with 0.7 on #edt_msRho
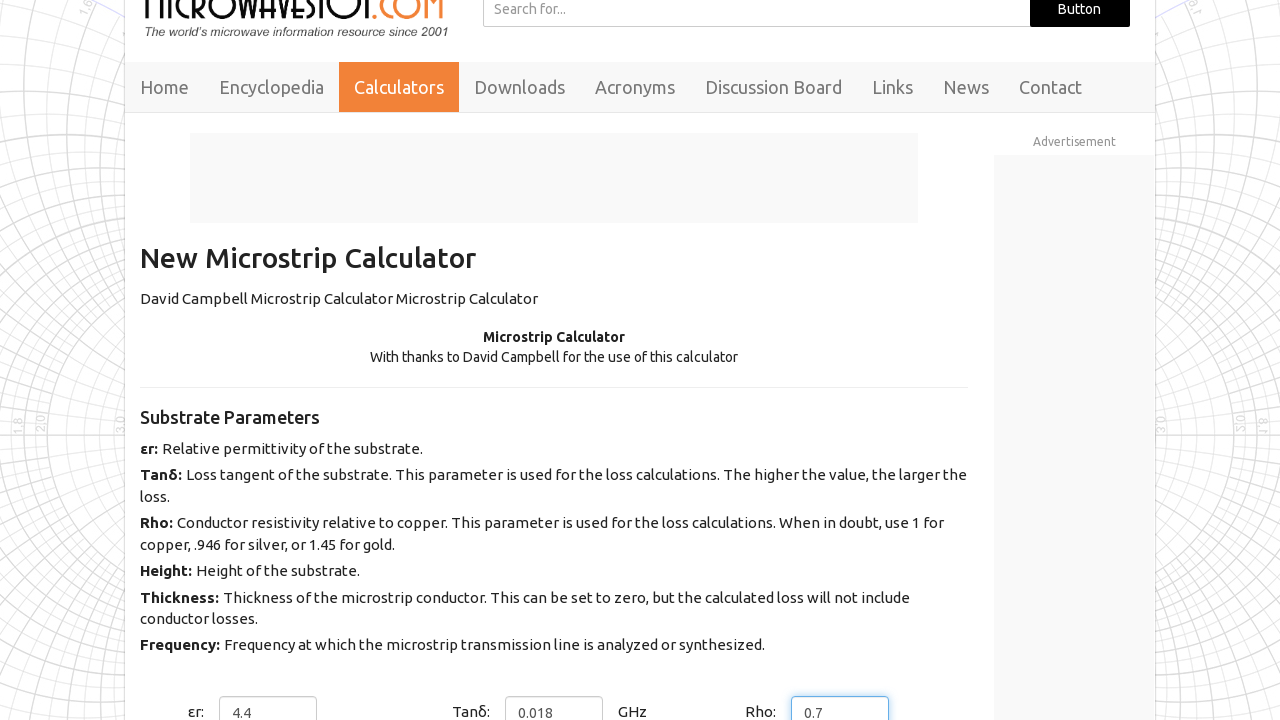

Cleared frequency field on #edt_msFreq
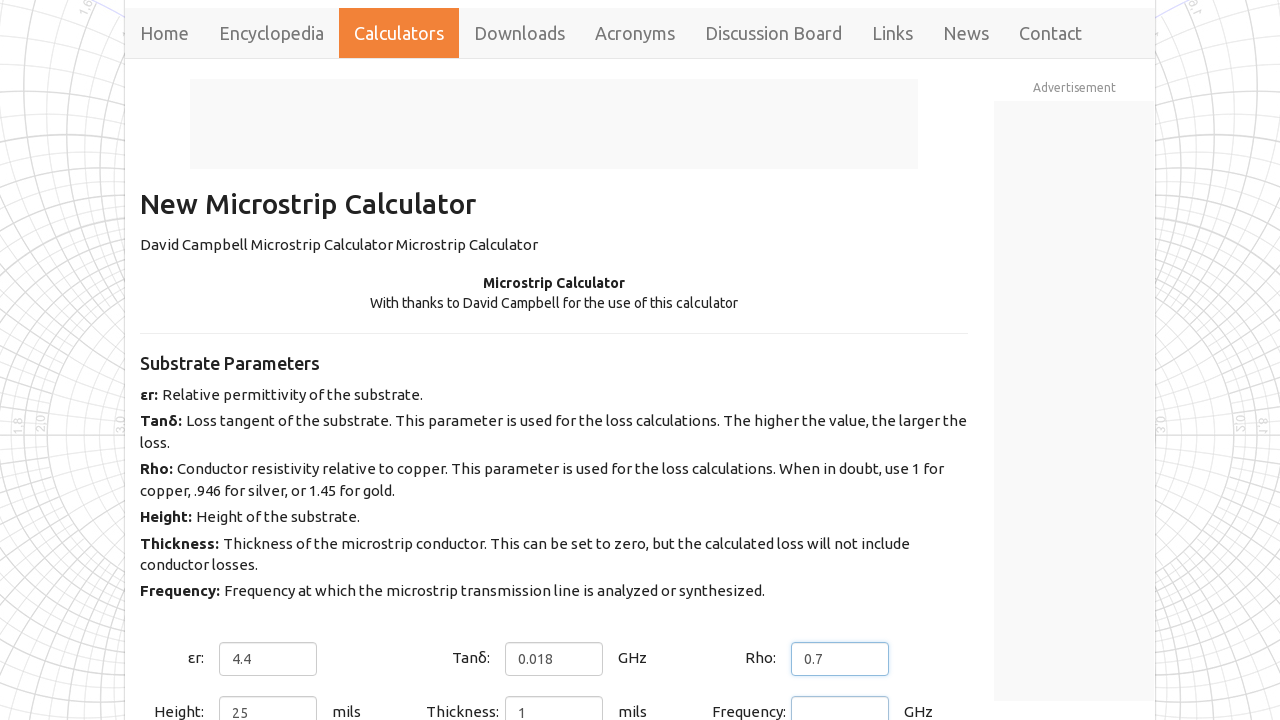

Filled frequency with 2.4 on #edt_msFreq
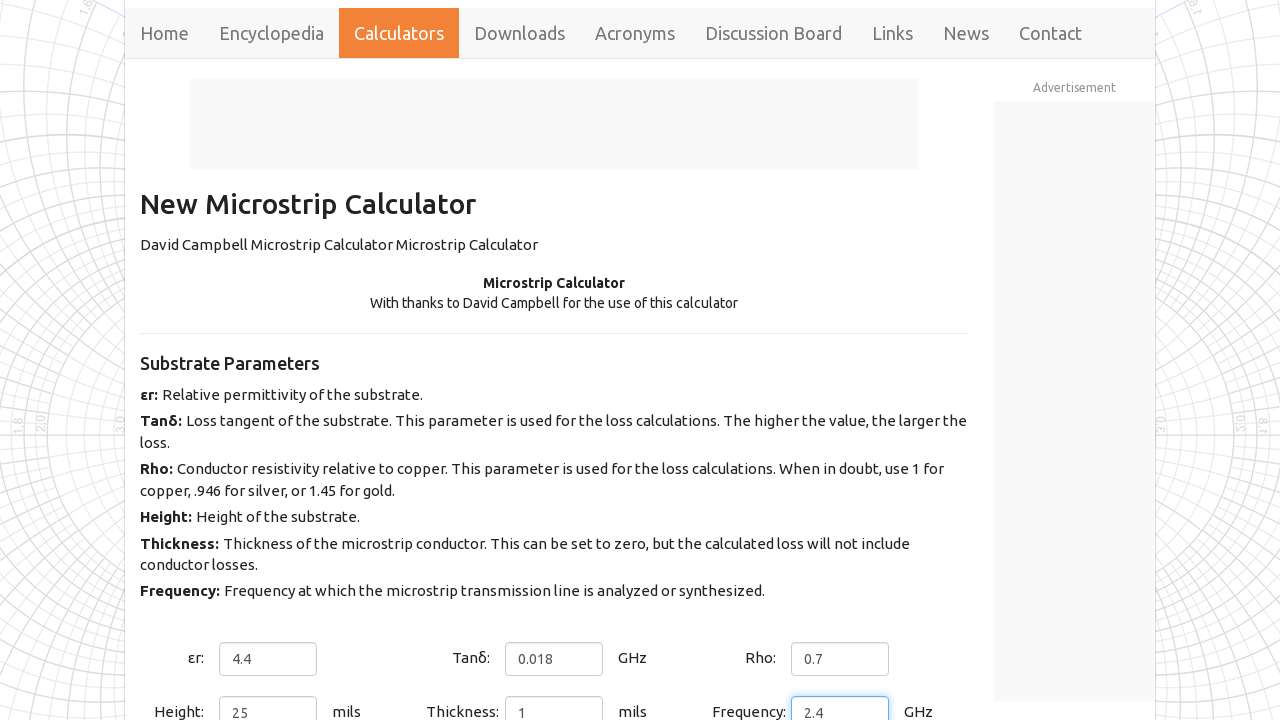

Cleared height field on #edt_msHeight
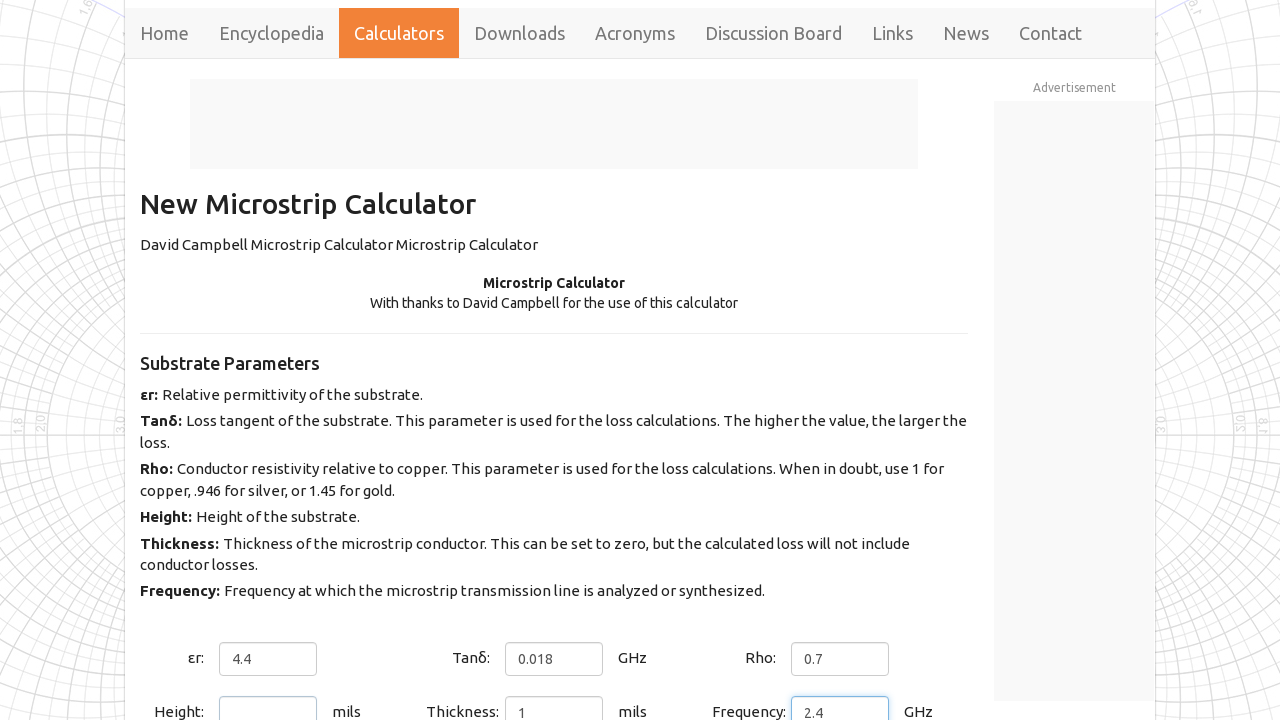

Filled height with 60 on #edt_msHeight
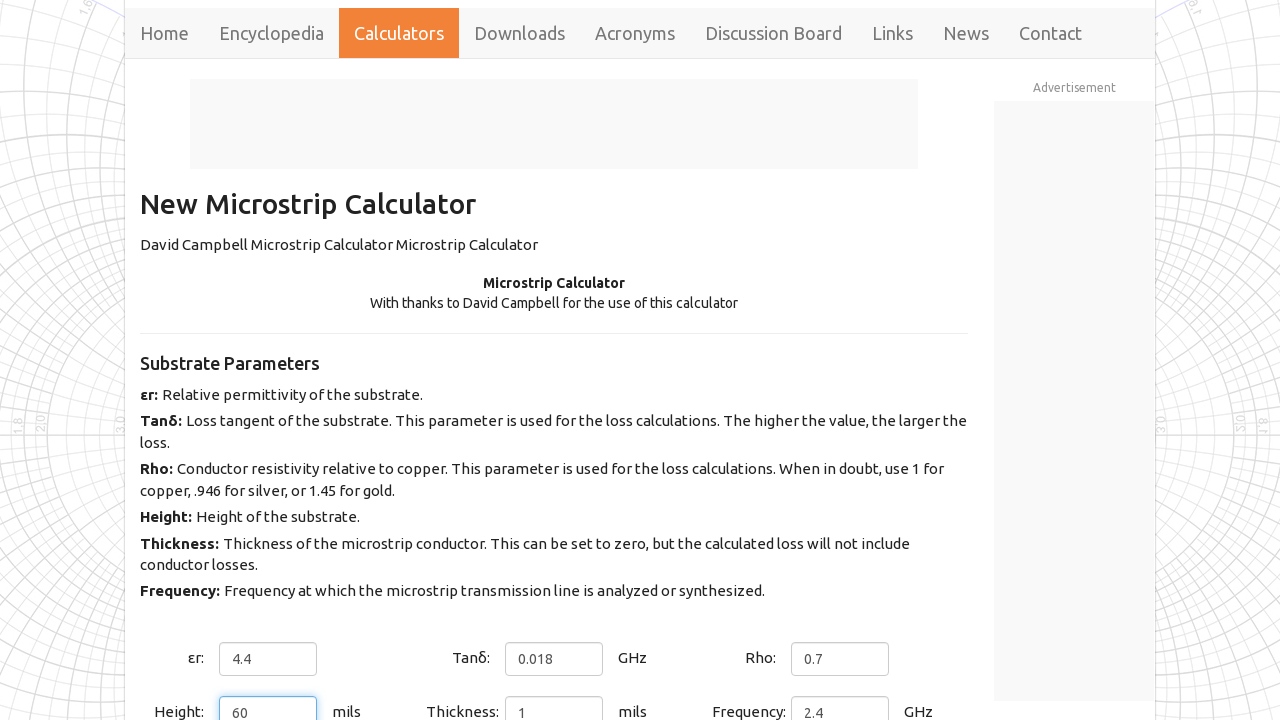

Cleared thickness field on #edt_msThickness
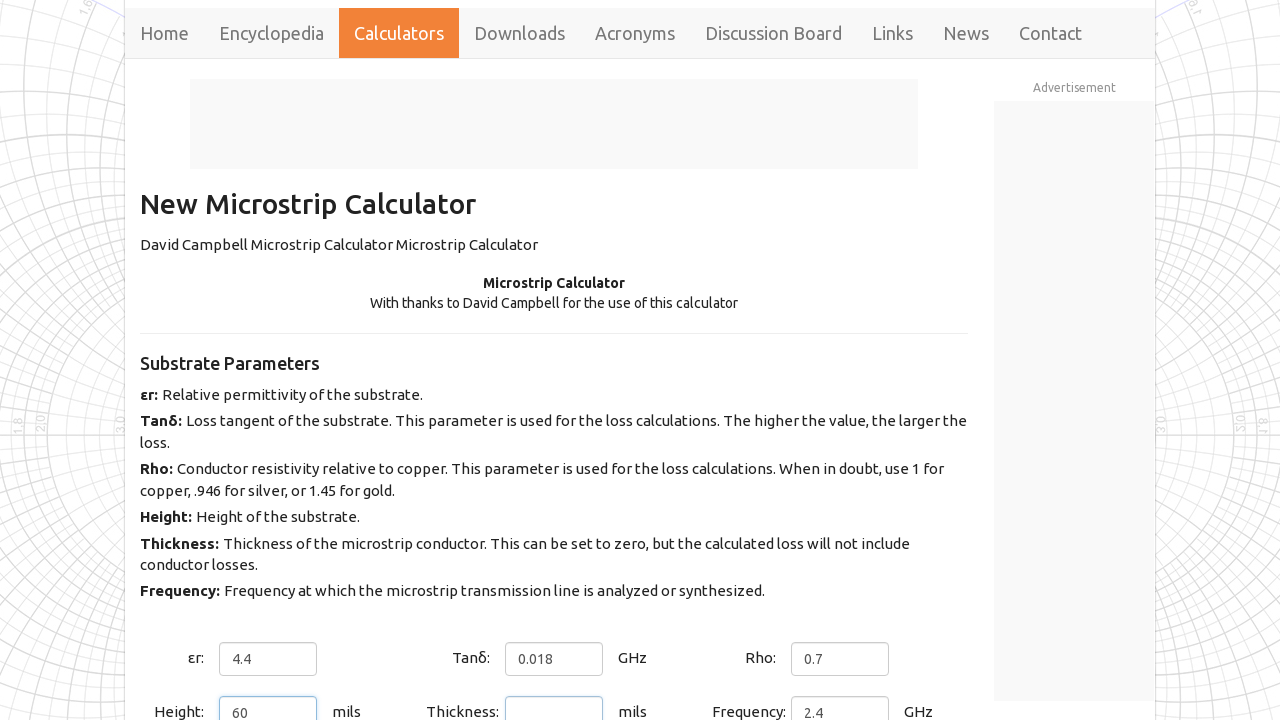

Filled thickness with 1.377952755905512 on #edt_msThickness
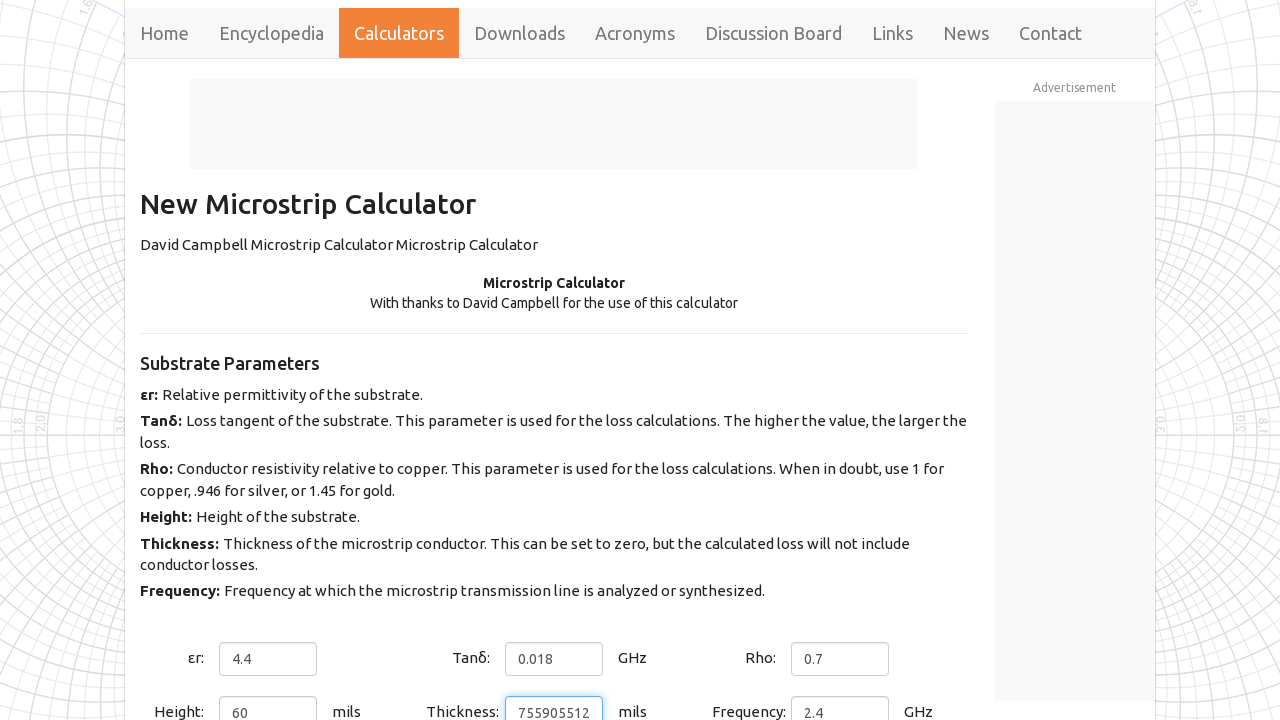

Cleared characteristic impedance field on #edt_msZo
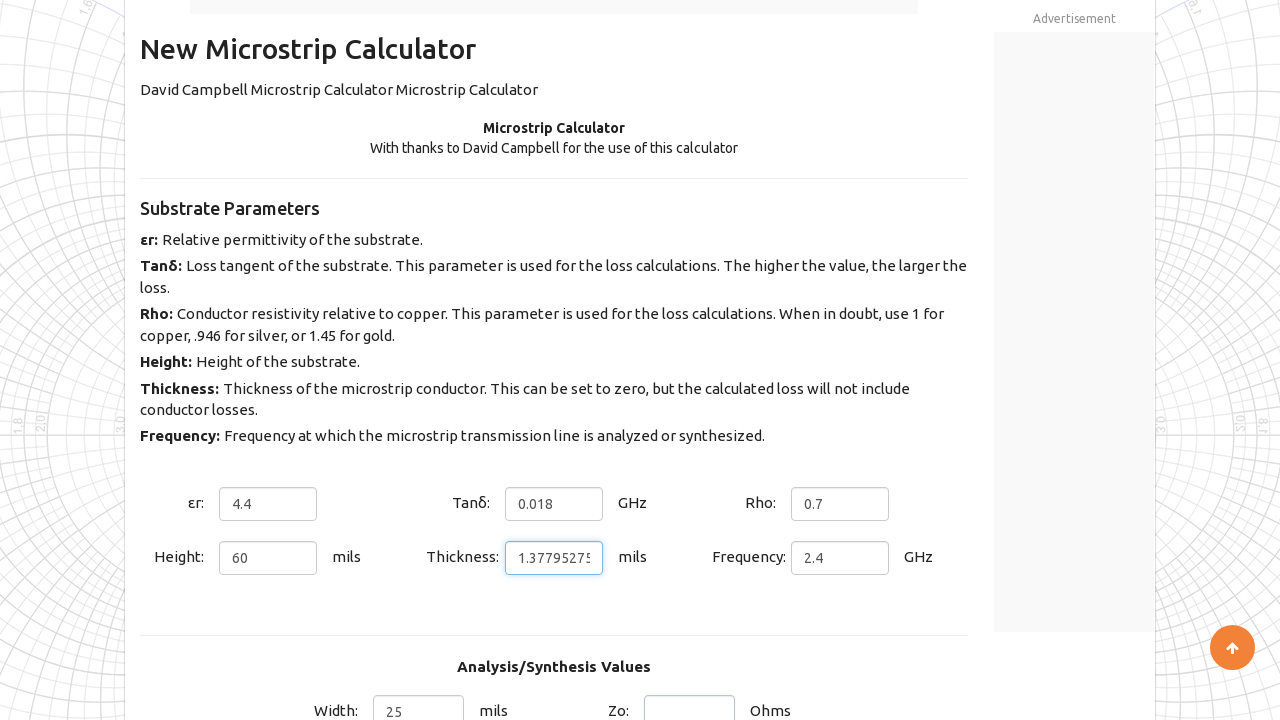

Filled characteristic impedance with 50 on #edt_msZo
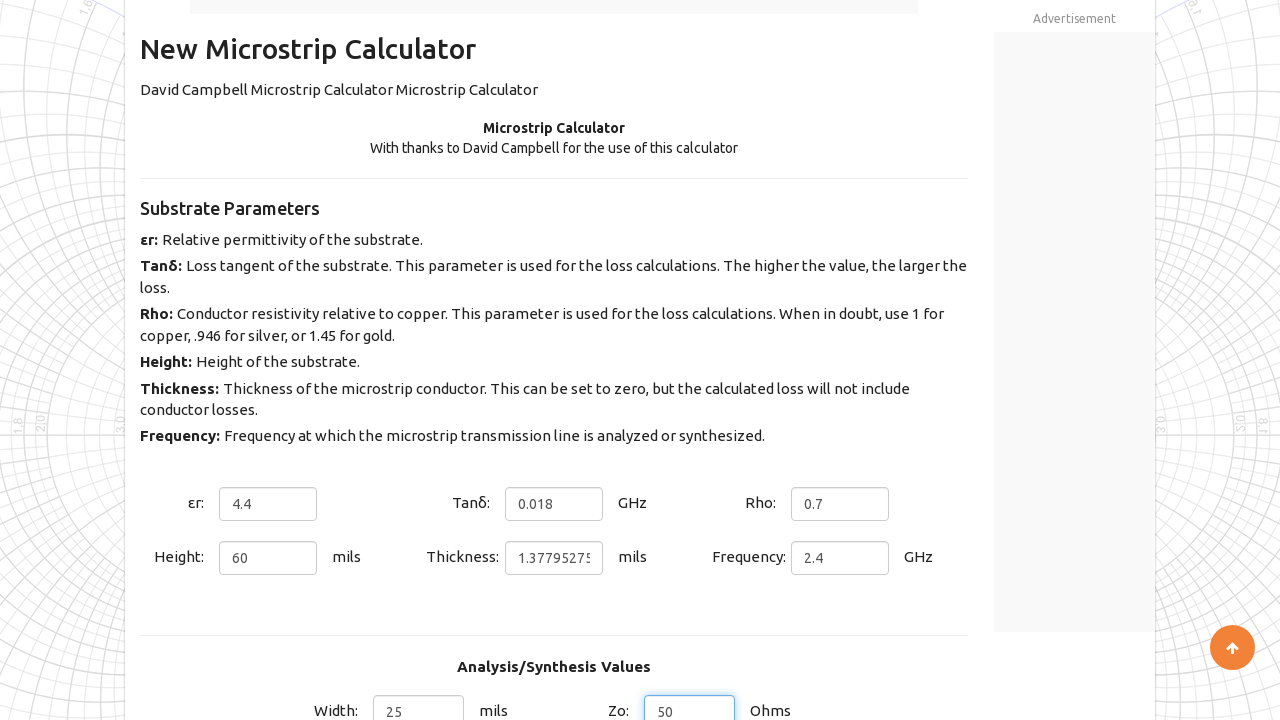

Cleared electrical angle field on #edt_msAngle
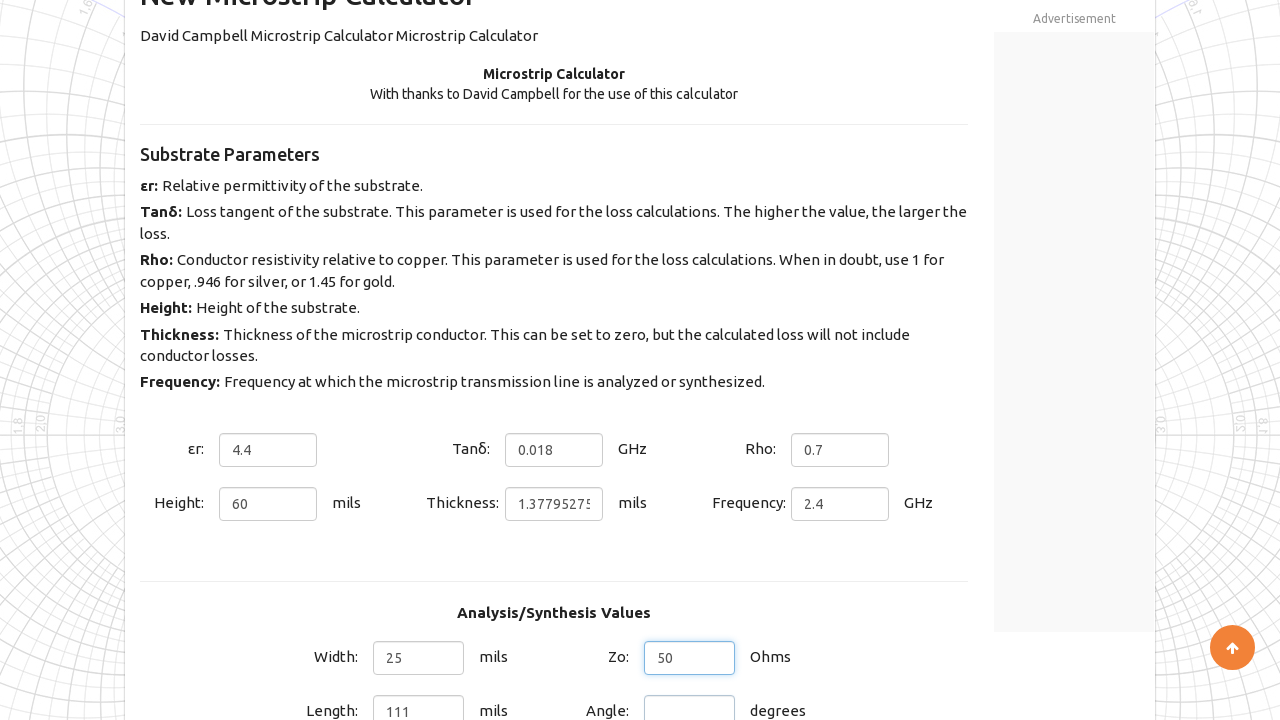

Filled electrical angle with 90 on #edt_msAngle
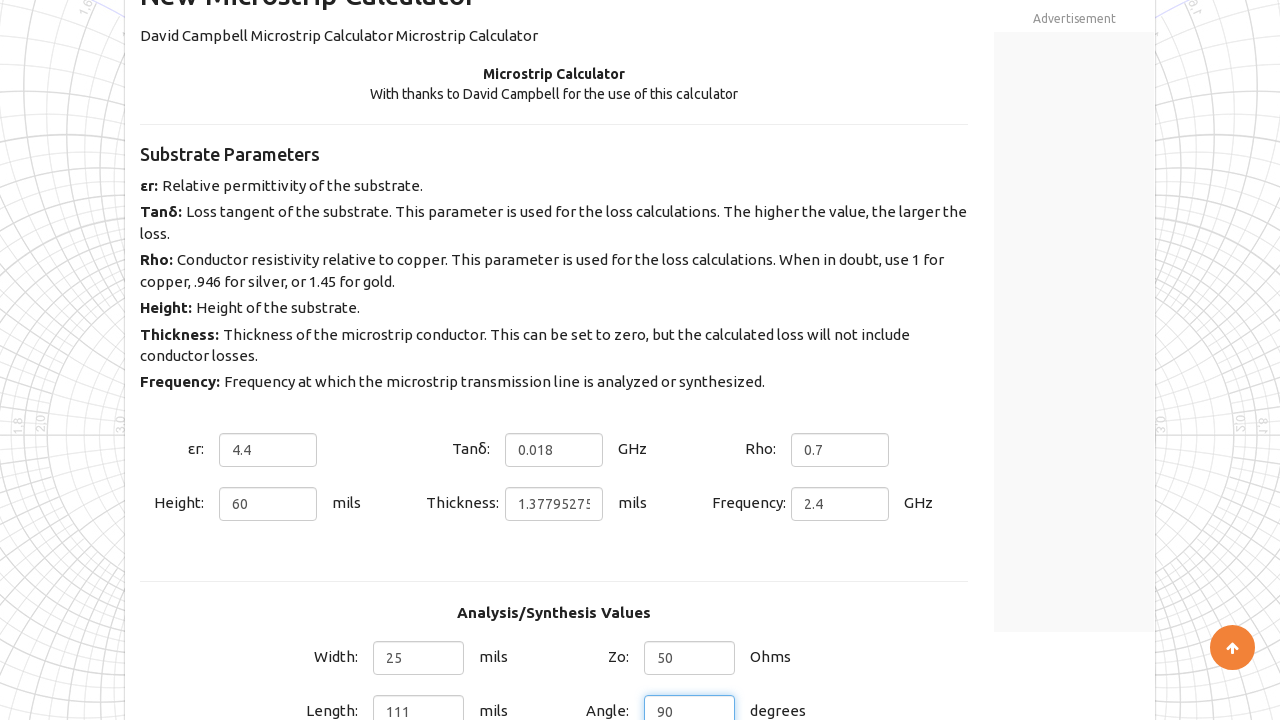

Clicked synthesize button to calculate microstrip width at (690, 360) on #btn_ms_synthesize
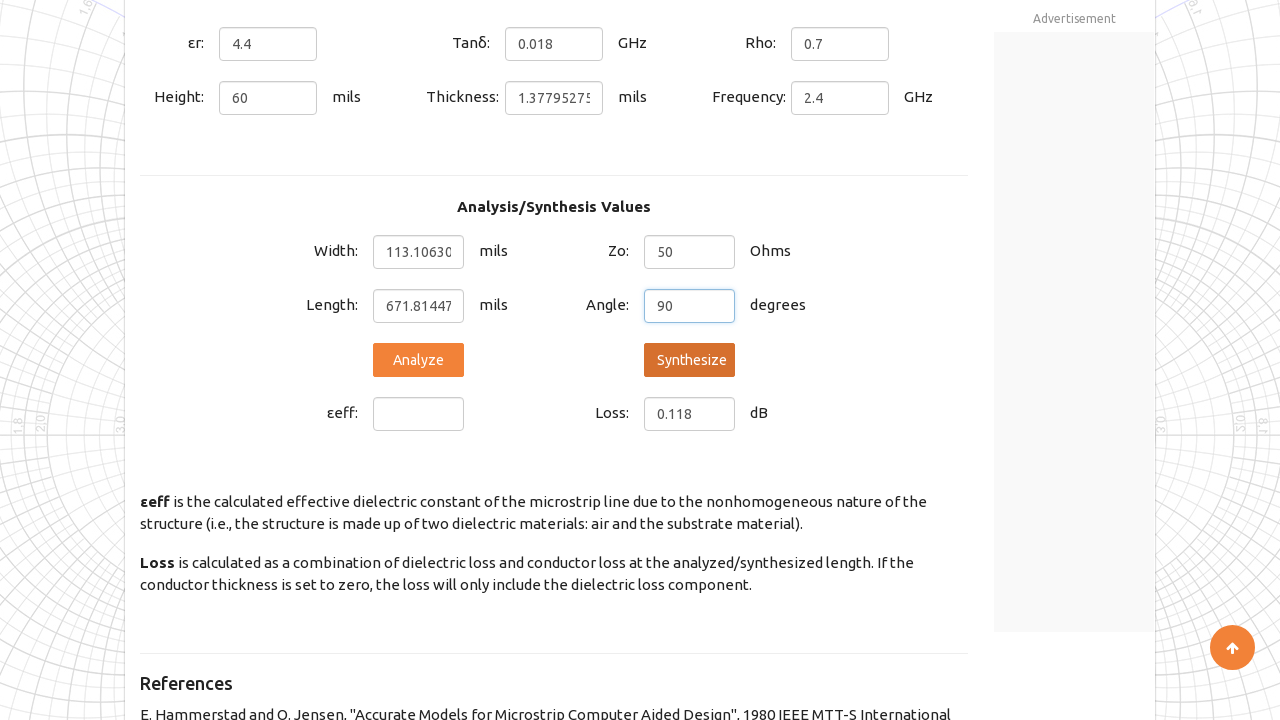

Waited 500ms for calculation to complete
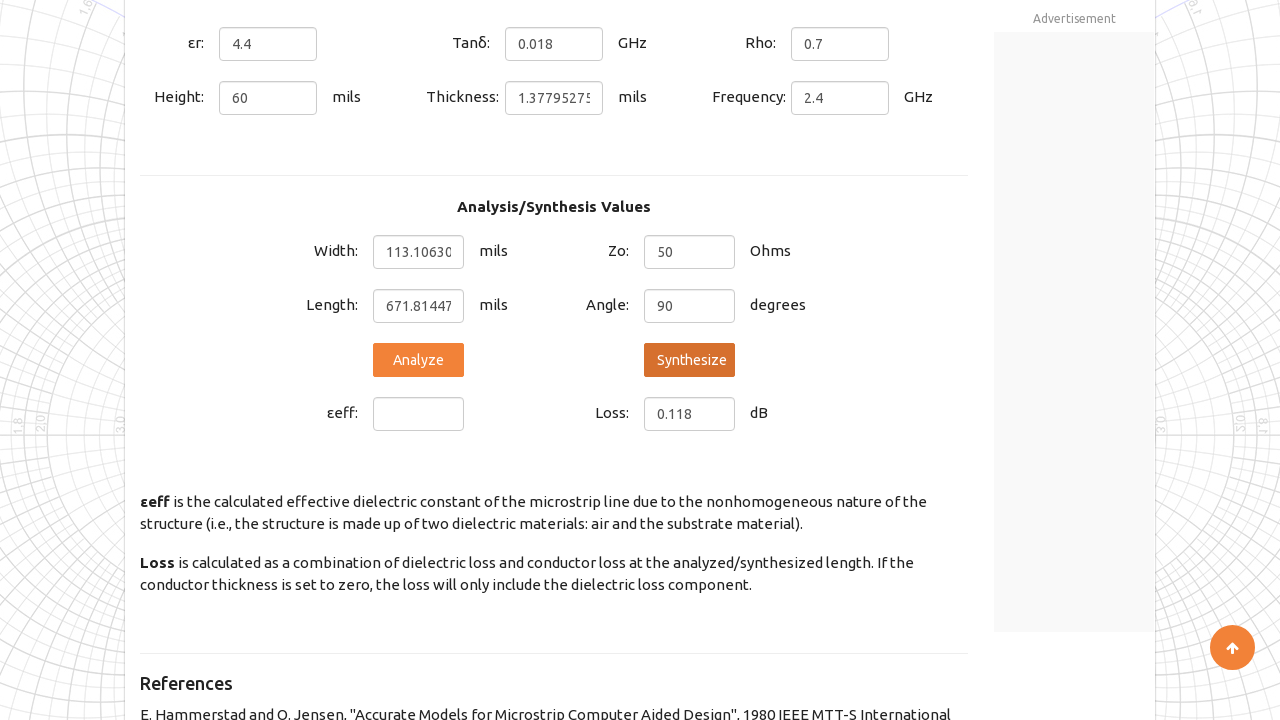

Verified microstrip width field is present after calculation
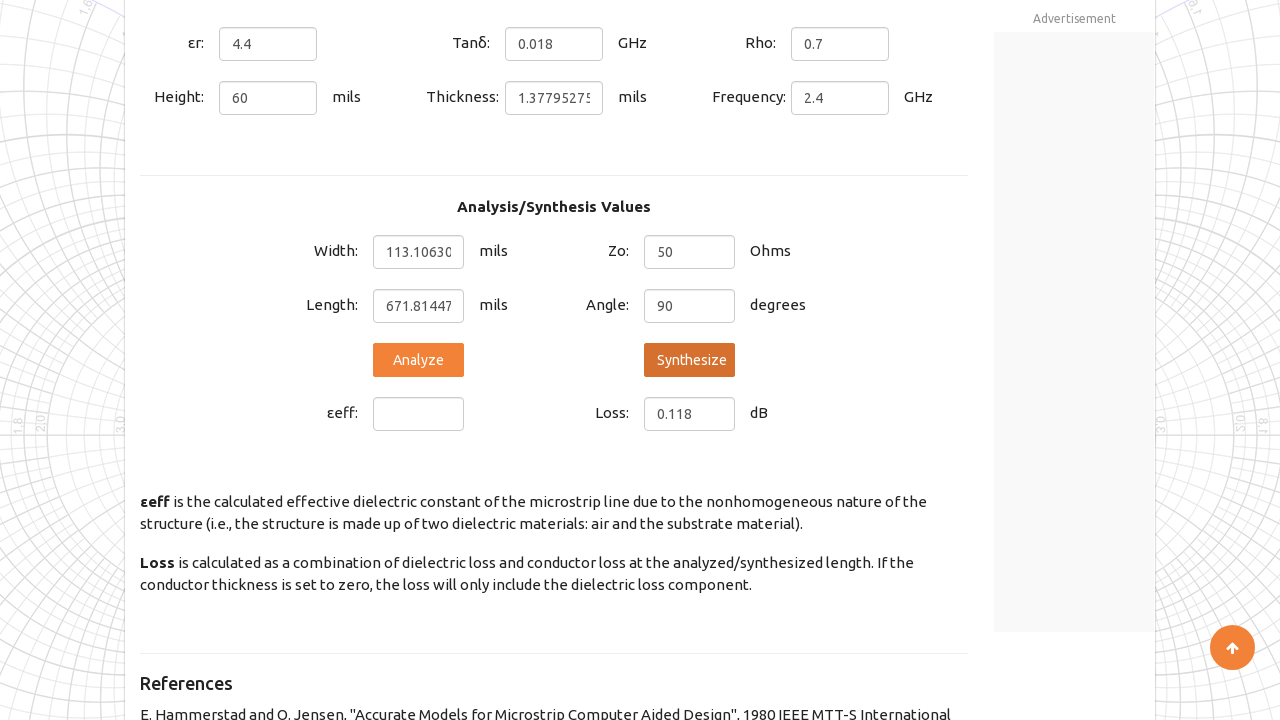

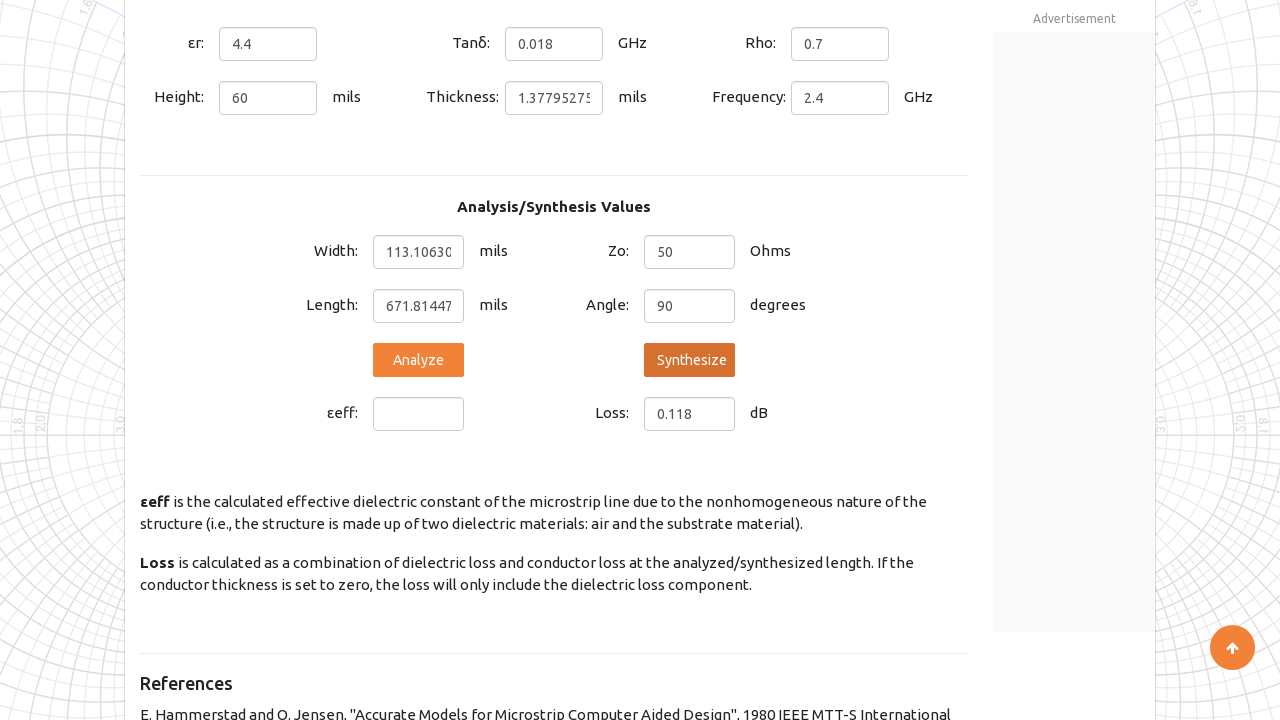